Tests checkbox message after rapid toggle shows the latest state message.

Starting URL: https://the-internet.herokuapp.com/dynamic_controls

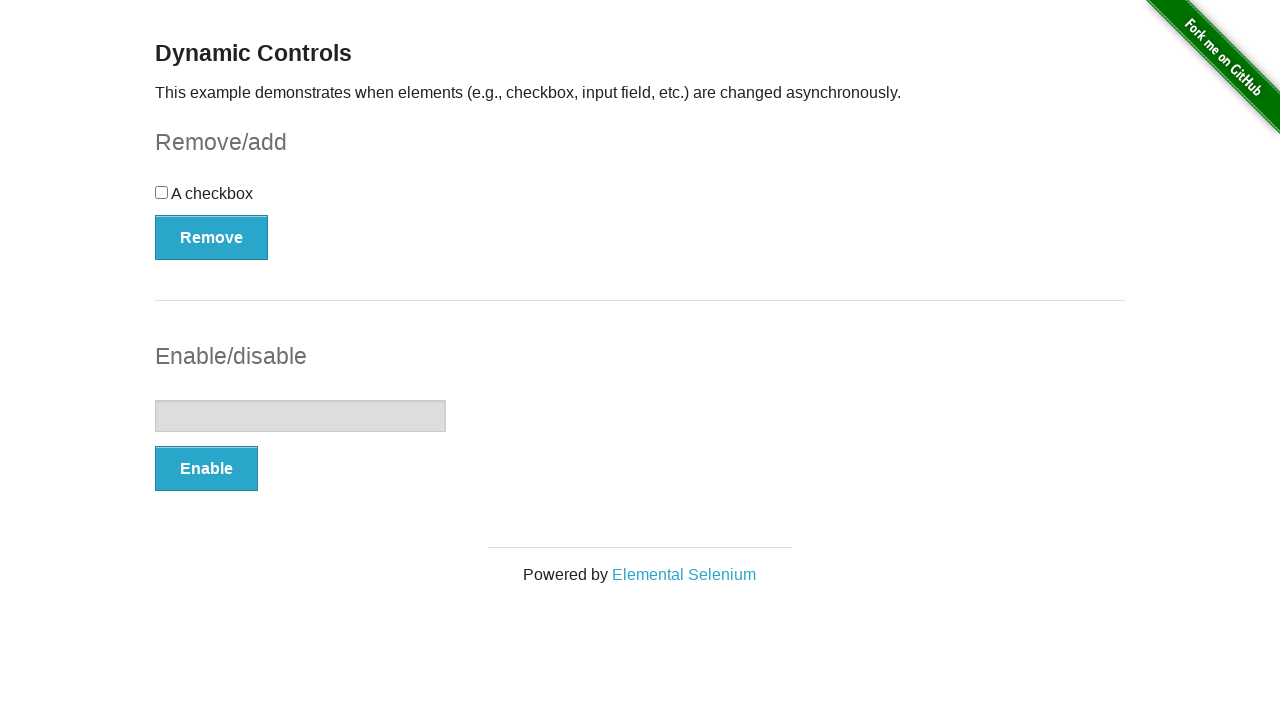

Navigated to dynamic controls page
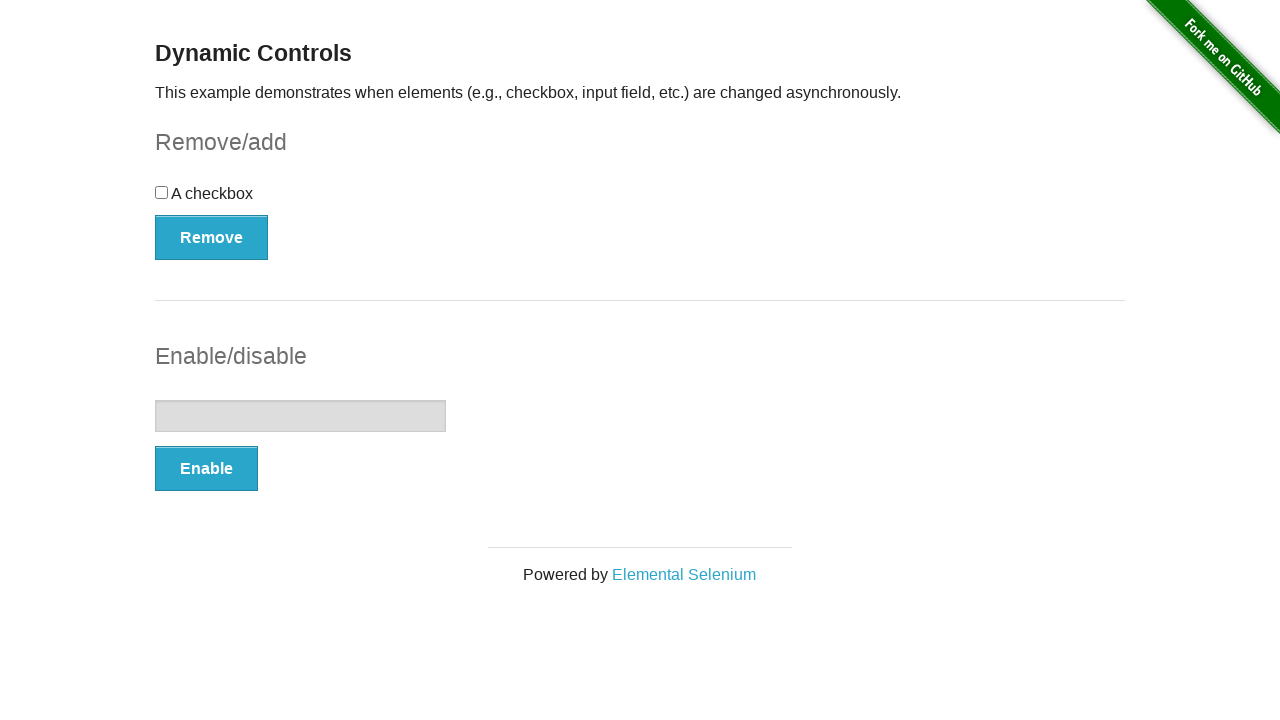

Clicked Remove button to toggle checkbox at (212, 237) on #checkbox-example button
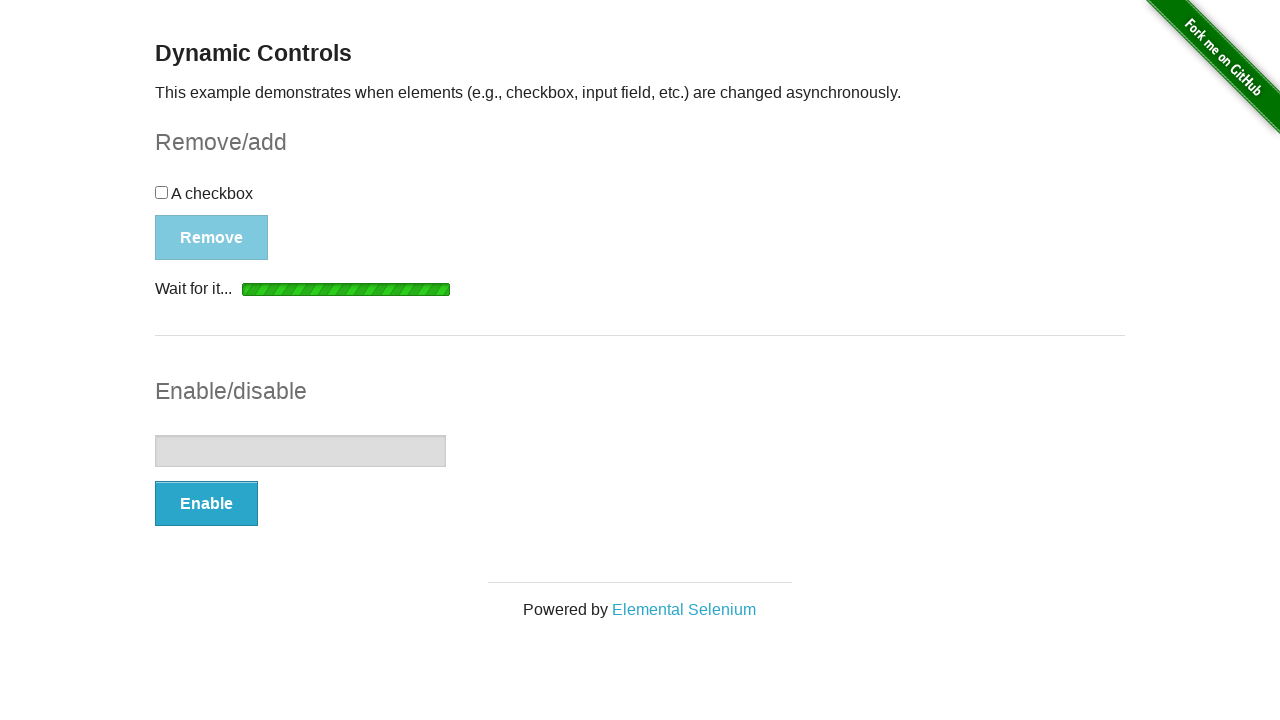

Message element appeared after removing checkbox
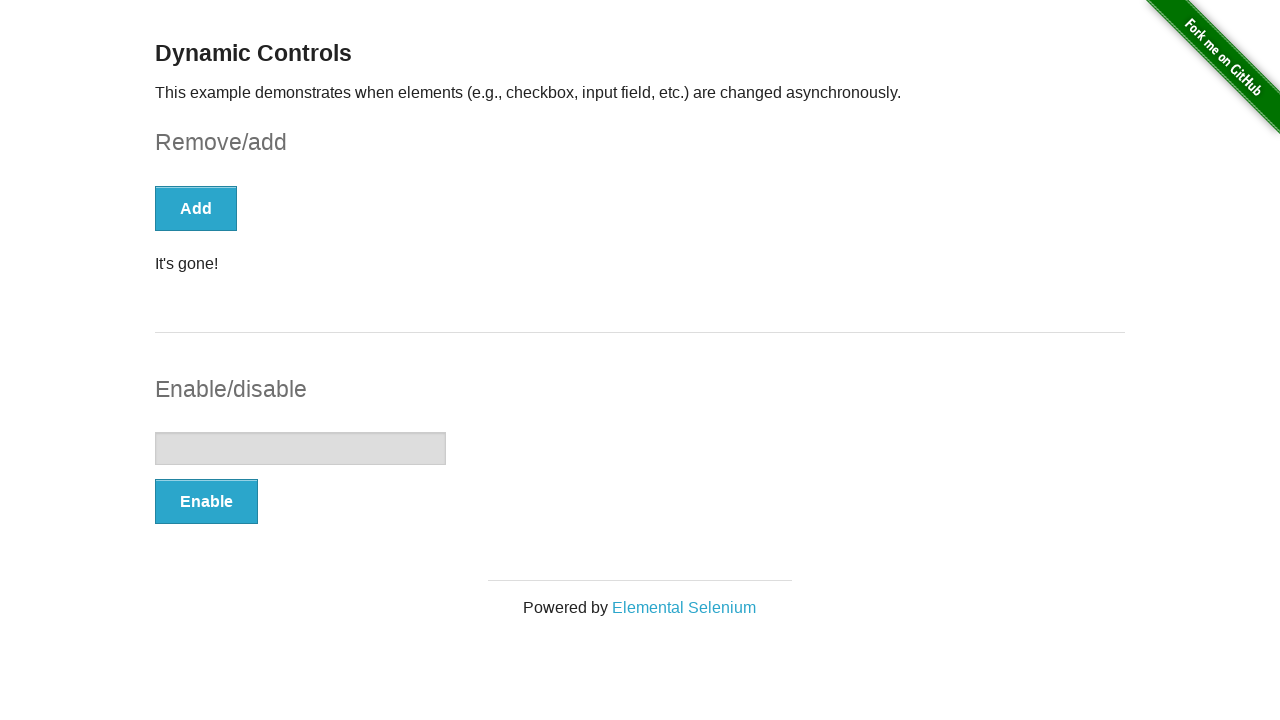

Clicked Add button to toggle checkbox again at (196, 208) on #checkbox-example button
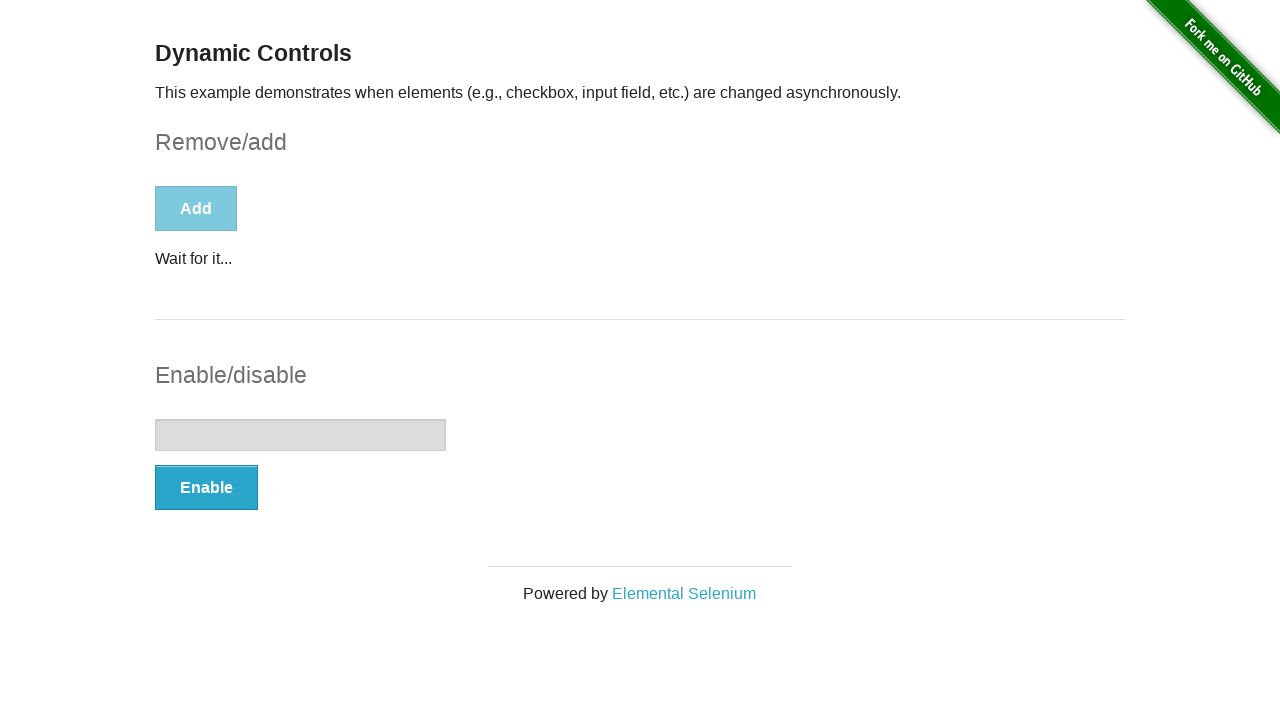

Checkbox element became visible after rapid toggle
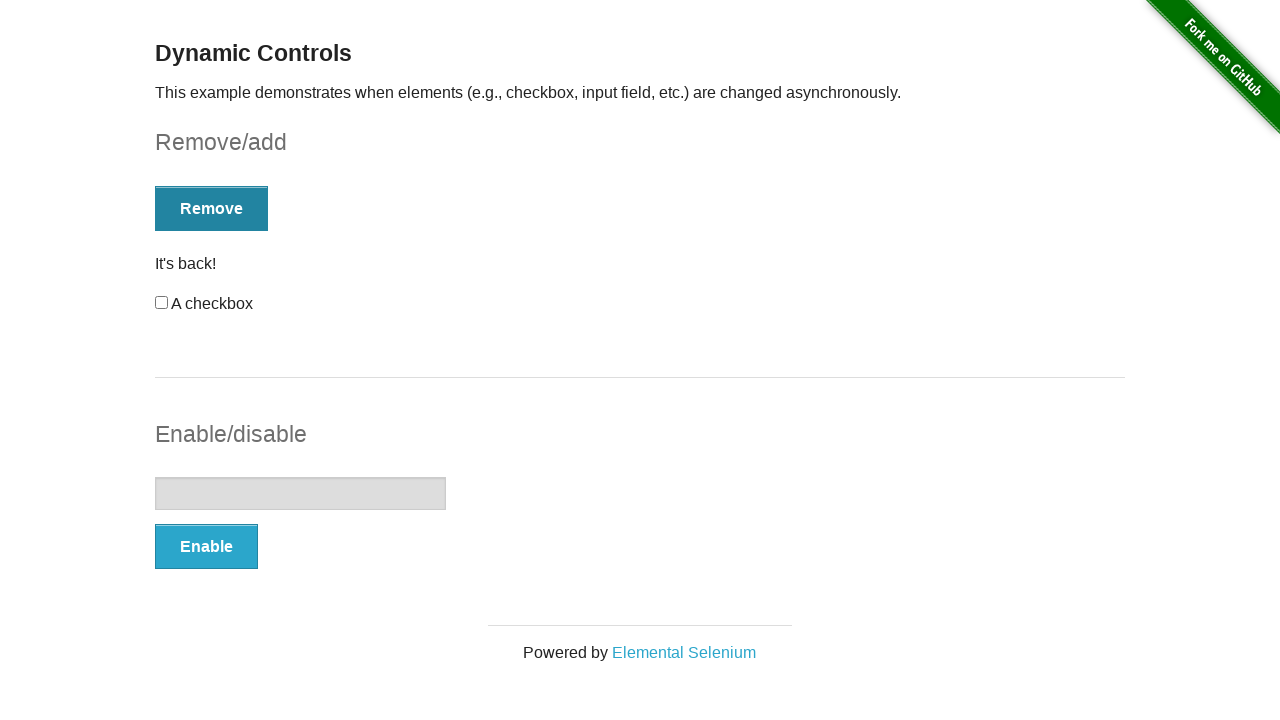

Retrieved message text: 'It's back!'
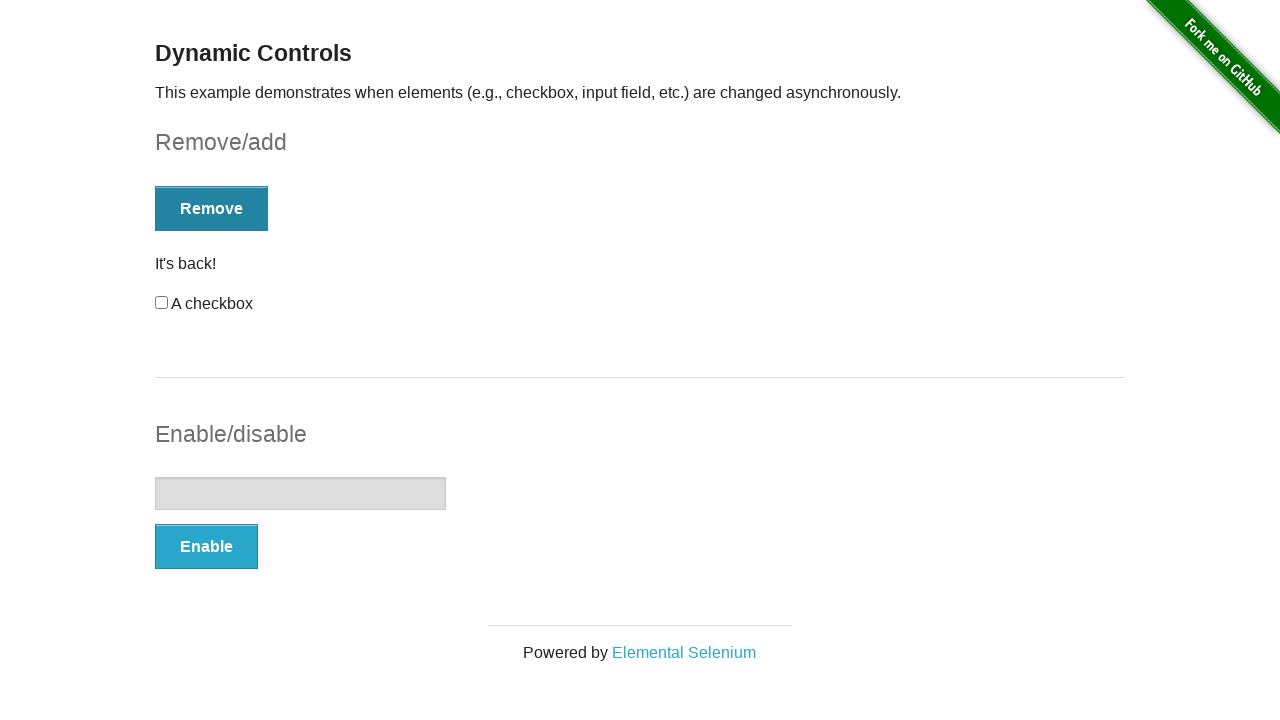

Assertion passed: message shows latest state 'It's back!'
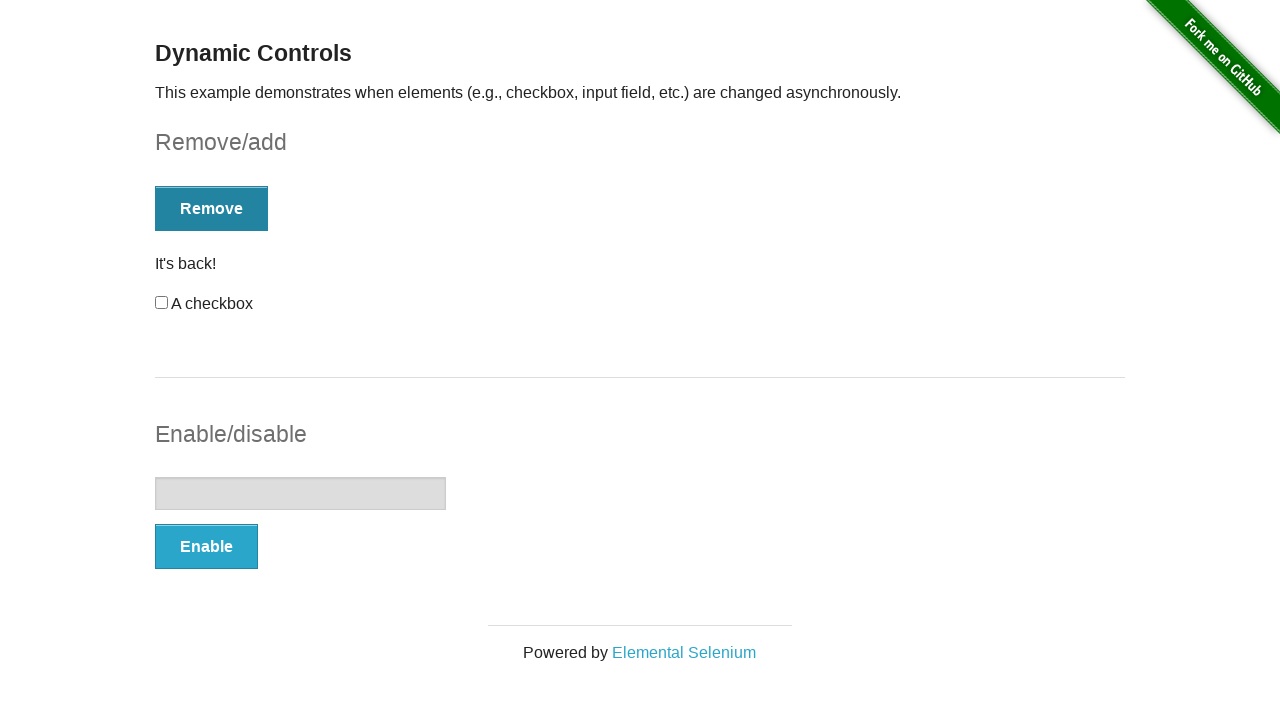

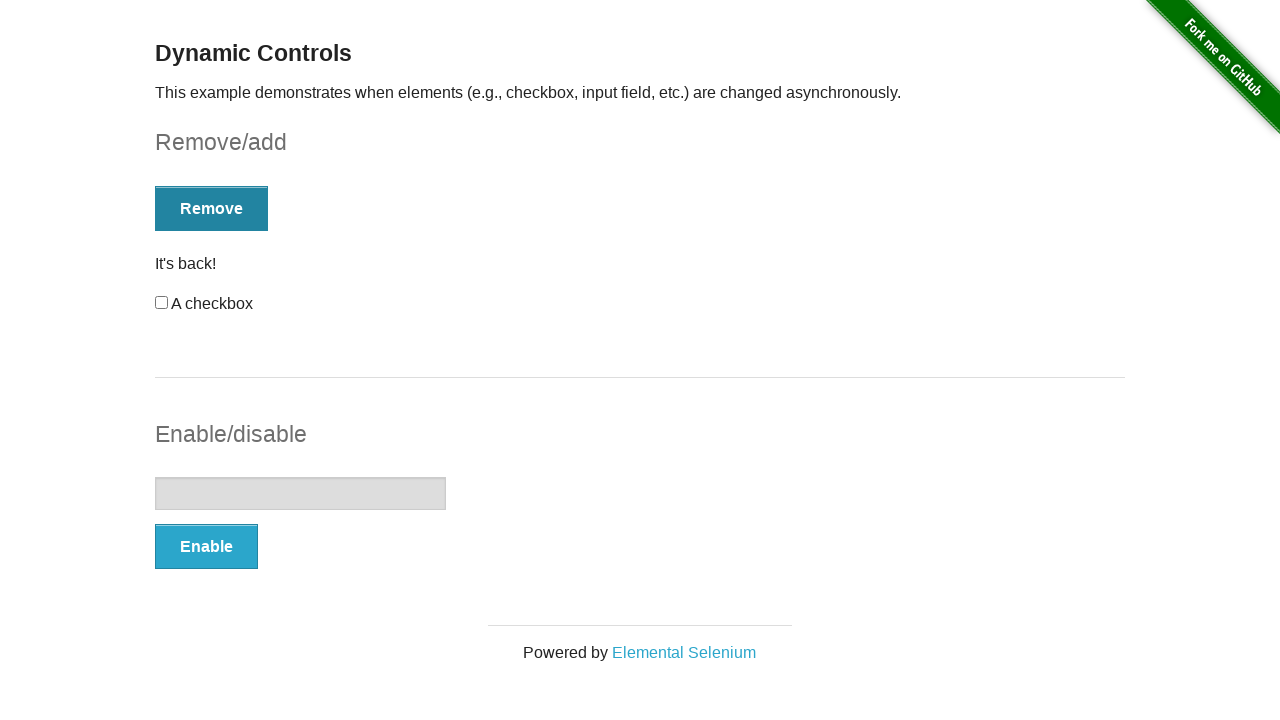